Tests Bootstrap dropdown functionality by clicking the dropdown button and selecting an action item from the dropdown menu

Starting URL: https://getbootstrap.com/docs/4.0/components/dropdowns/

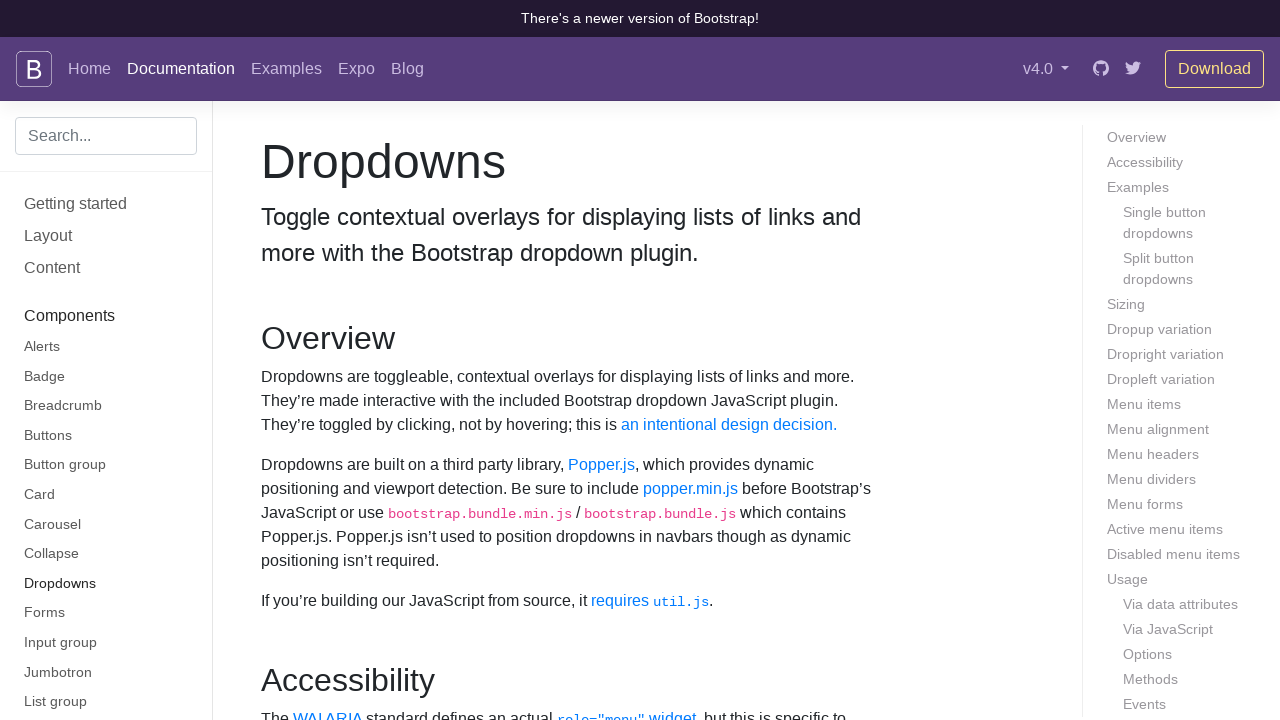

Clicked dropdown button to open the menu at (370, 360) on #dropdownMenuButton
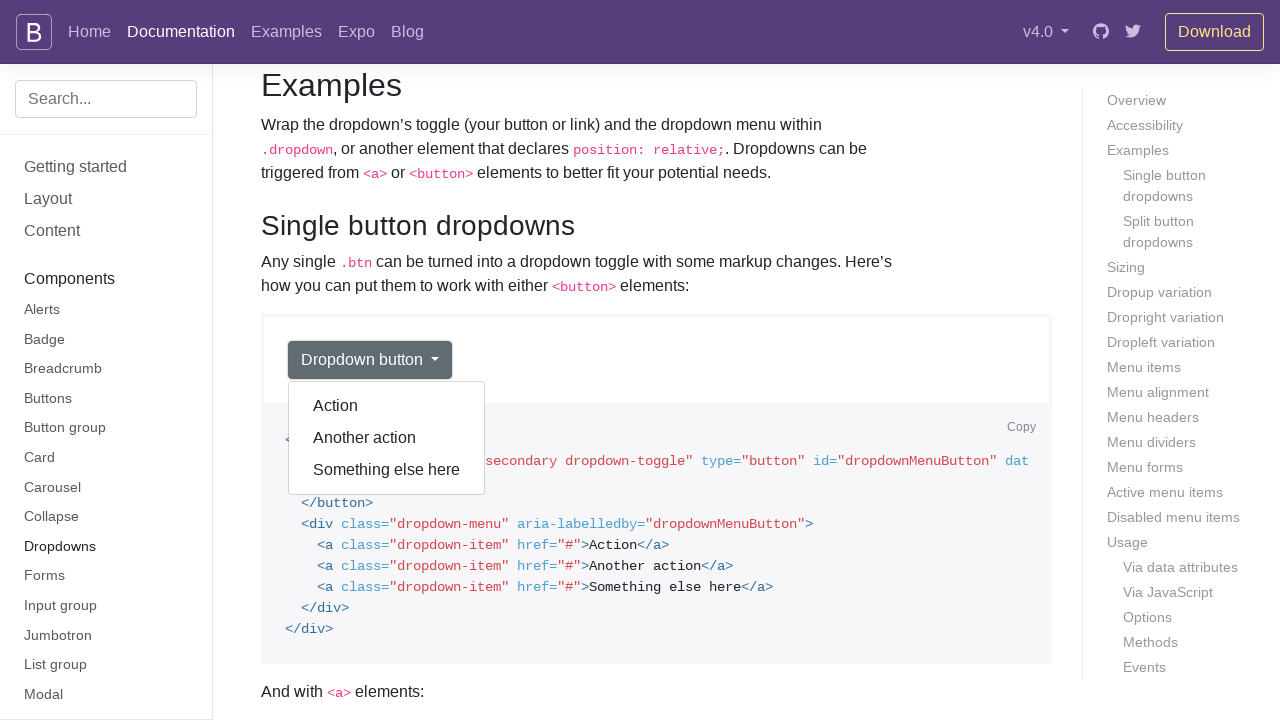

Dropdown menu became visible
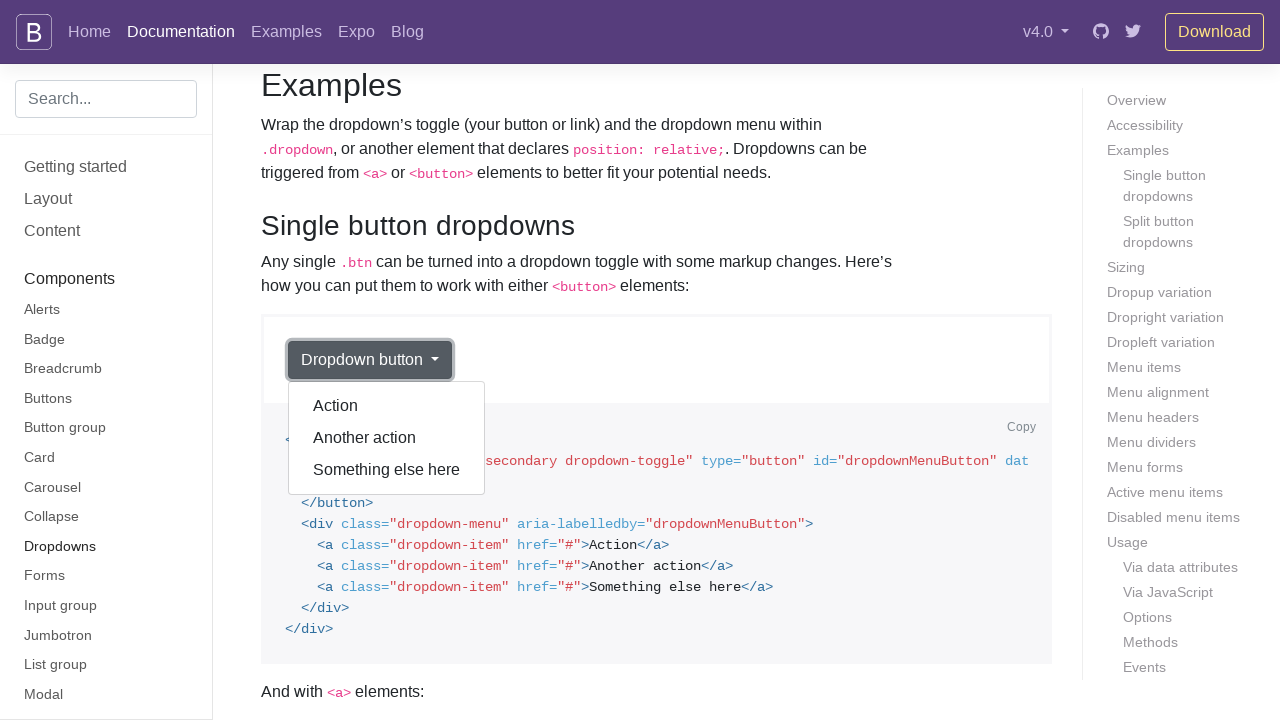

Selected 'Action' item from the dropdown menu at (387, 406) on div[aria-labelledby='dropdownMenuButton'] a:has-text('Action')
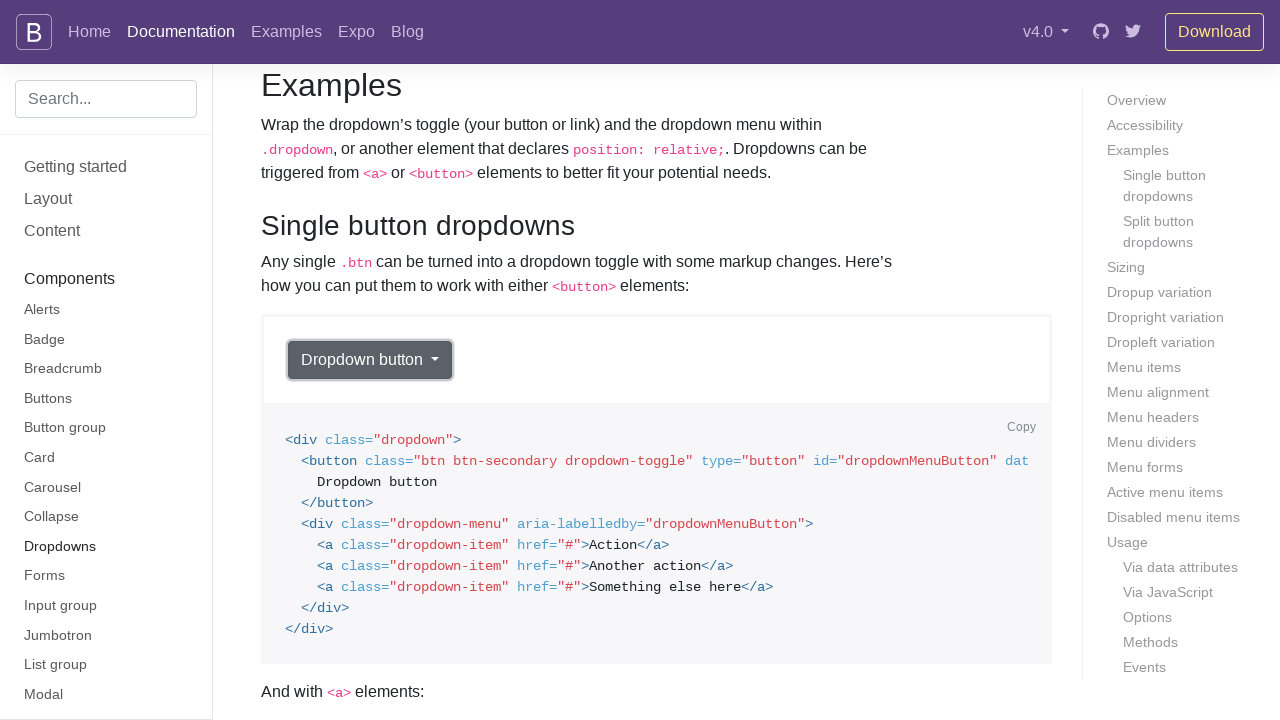

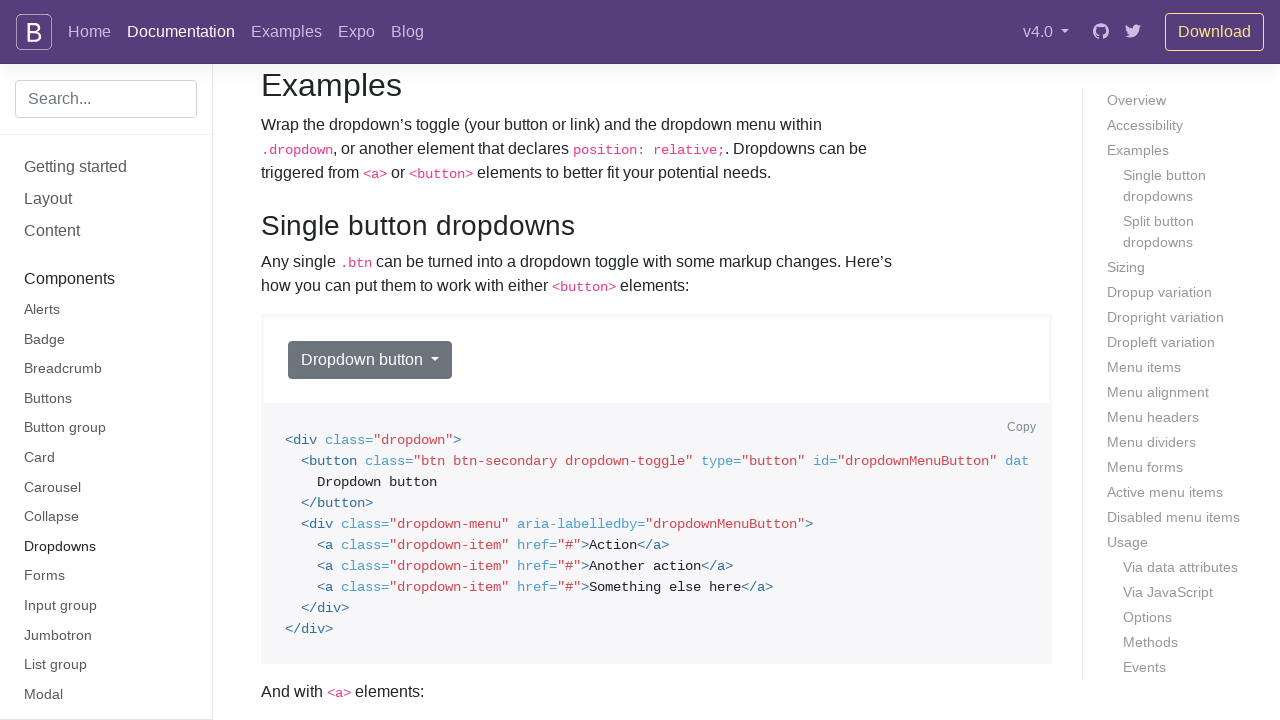